Opens the Maven Repository website and waits for the page to load, verifying basic browser navigation functionality.

Starting URL: https://mvnrepository.com/

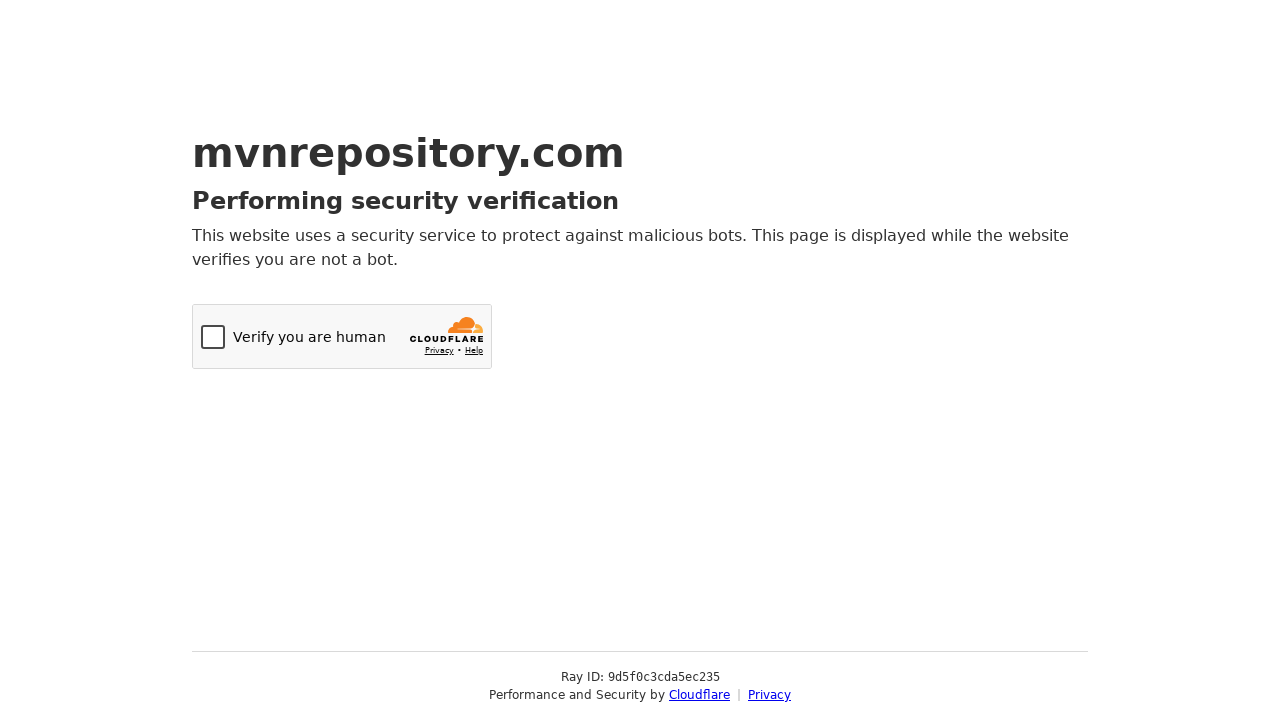

Navigated to Maven Repository website (https://mvnrepository.com/)
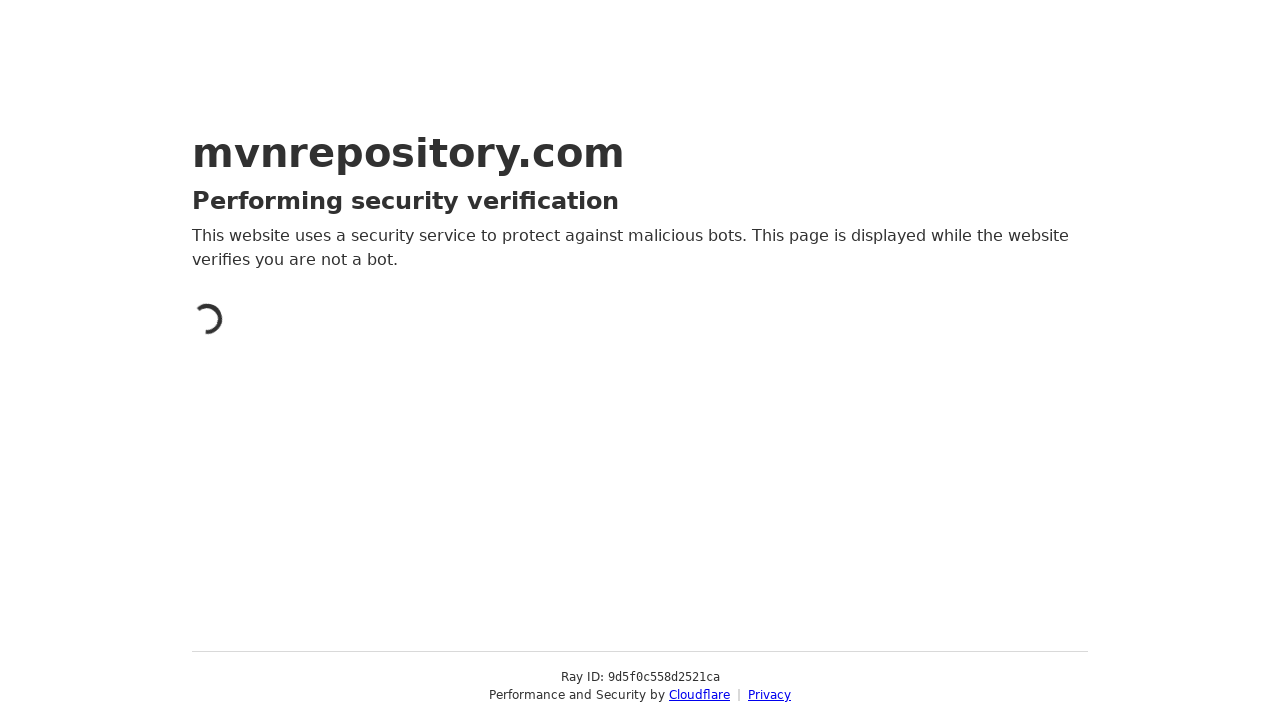

Page fully loaded - network idle state reached
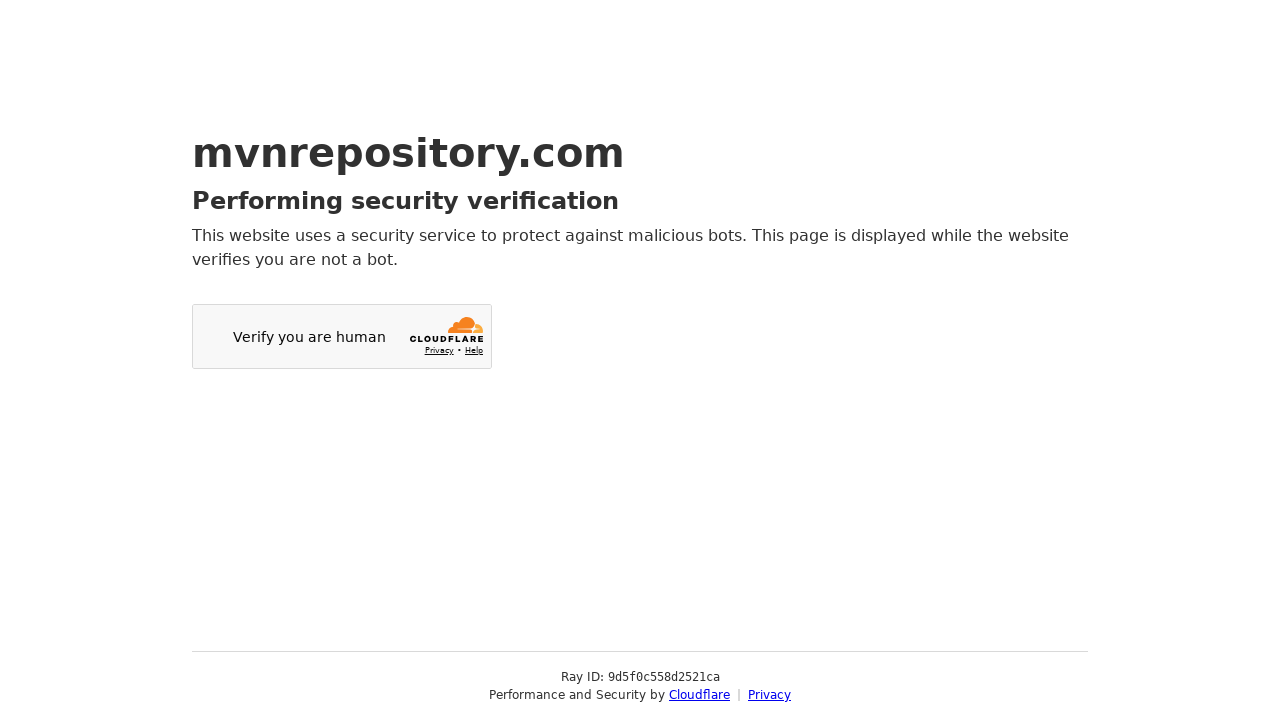

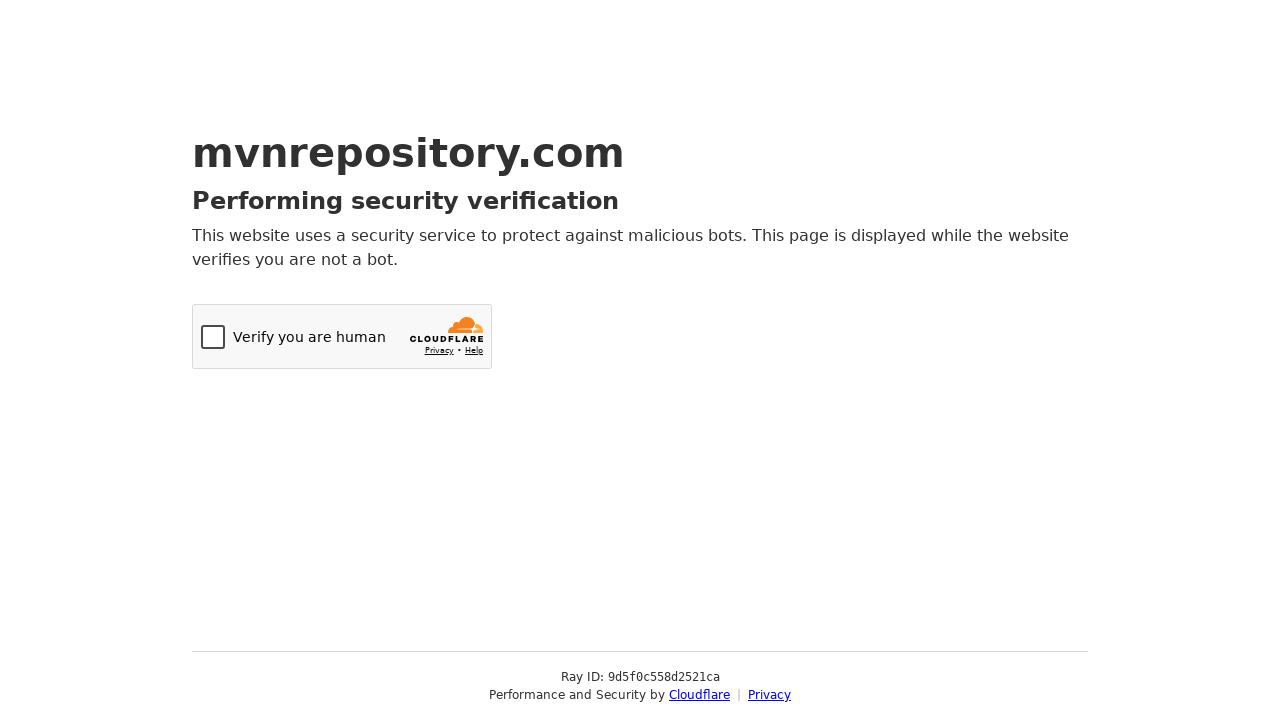